Tests a dynamic loading page by clicking a start button and waiting for the finish element to appear after the content loads dynamically

Starting URL: http://the-internet.herokuapp.com/dynamic_loading/2

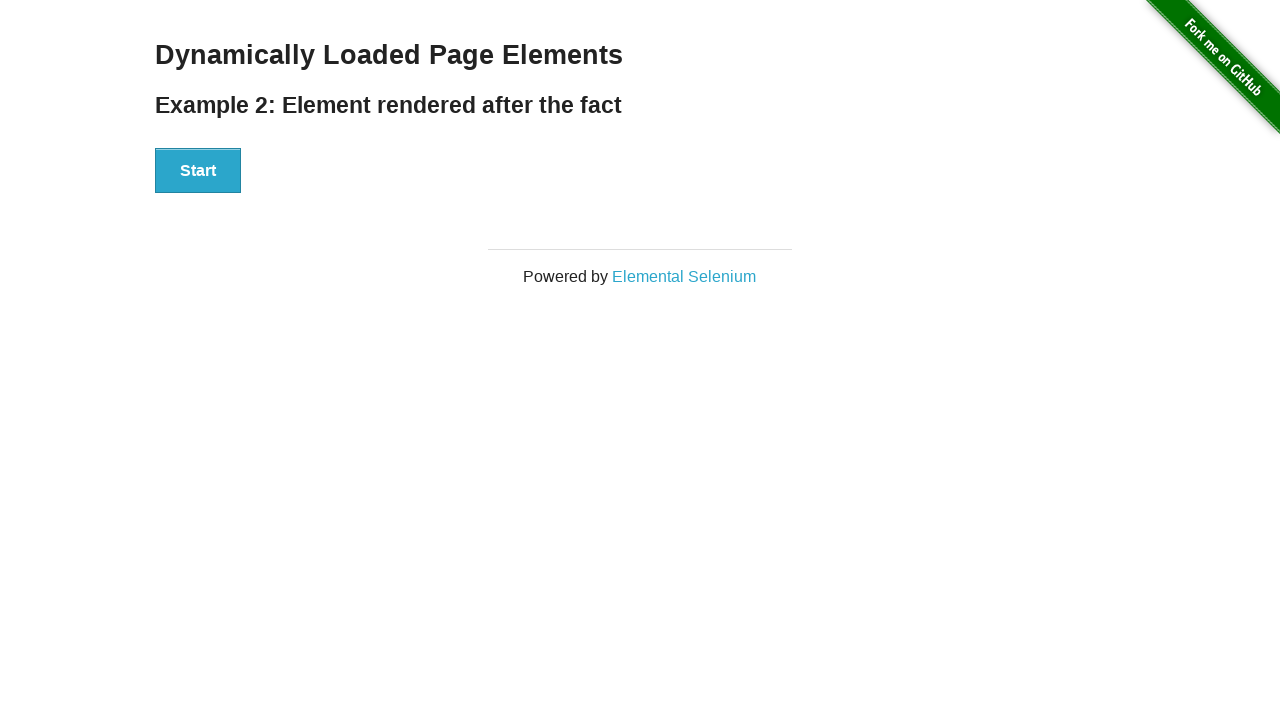

Clicked start button to trigger dynamic loading at (198, 171) on #start button
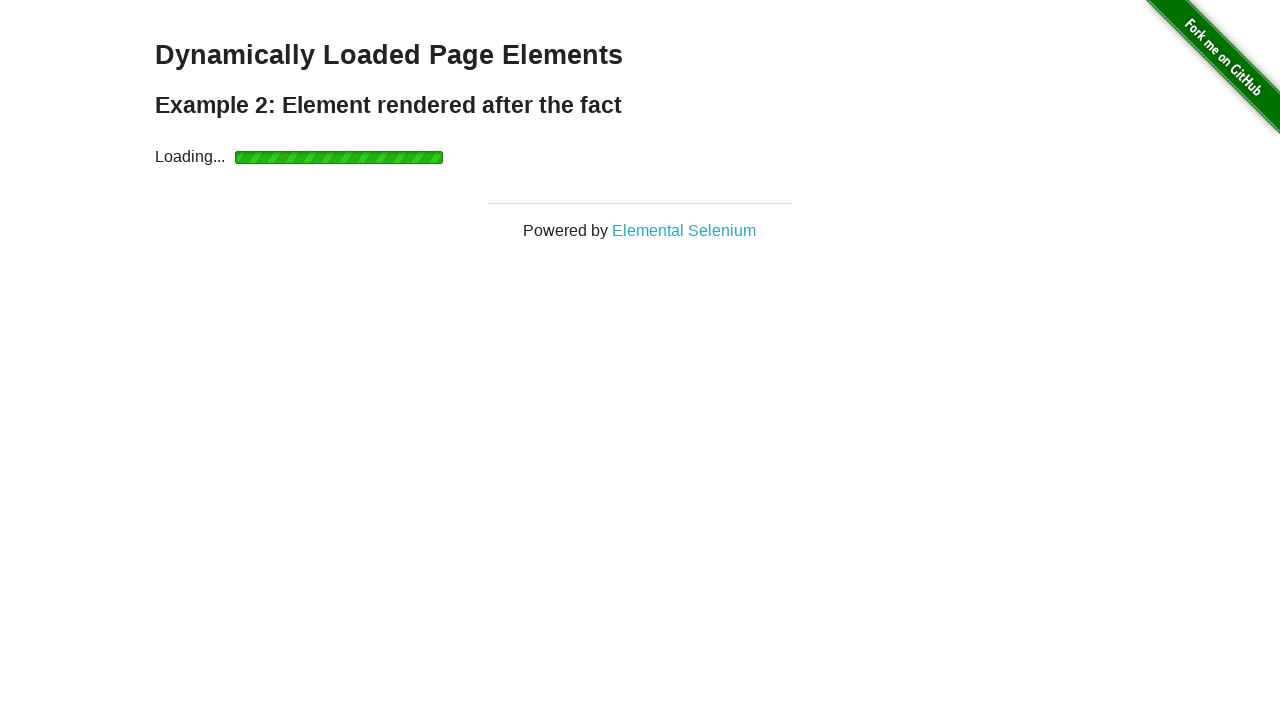

Dynamic content finished loading - finish element appeared
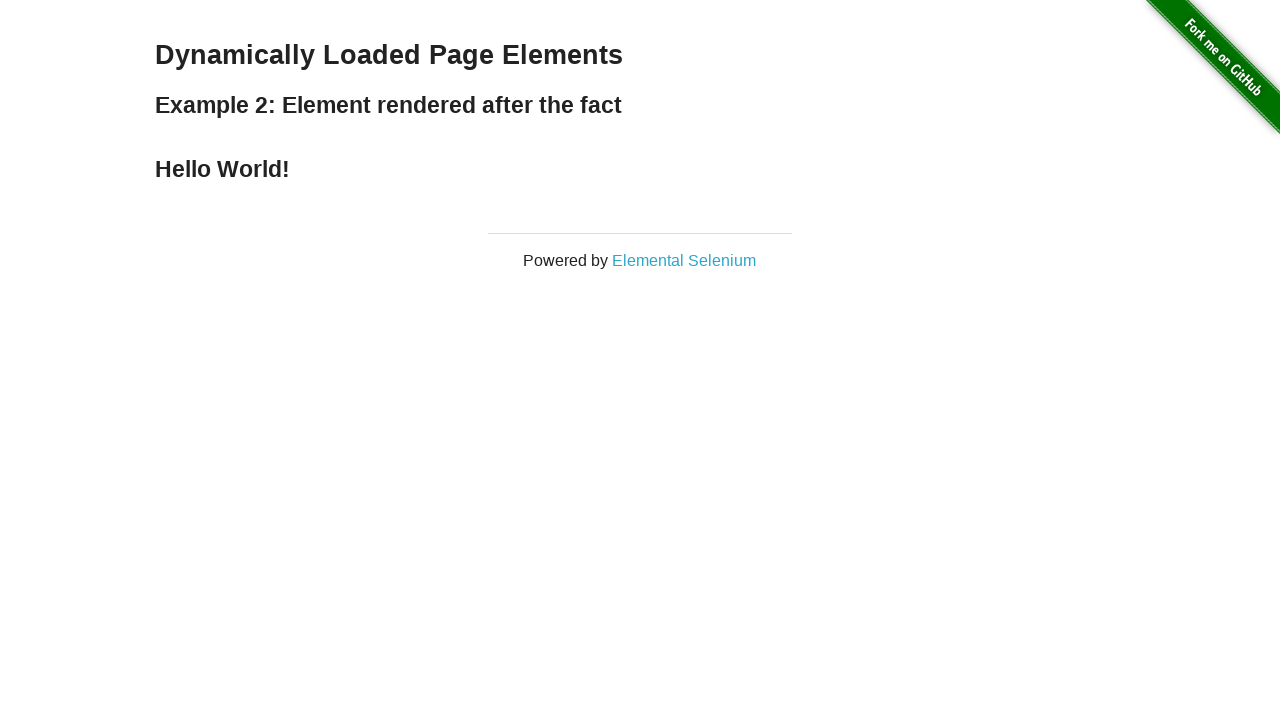

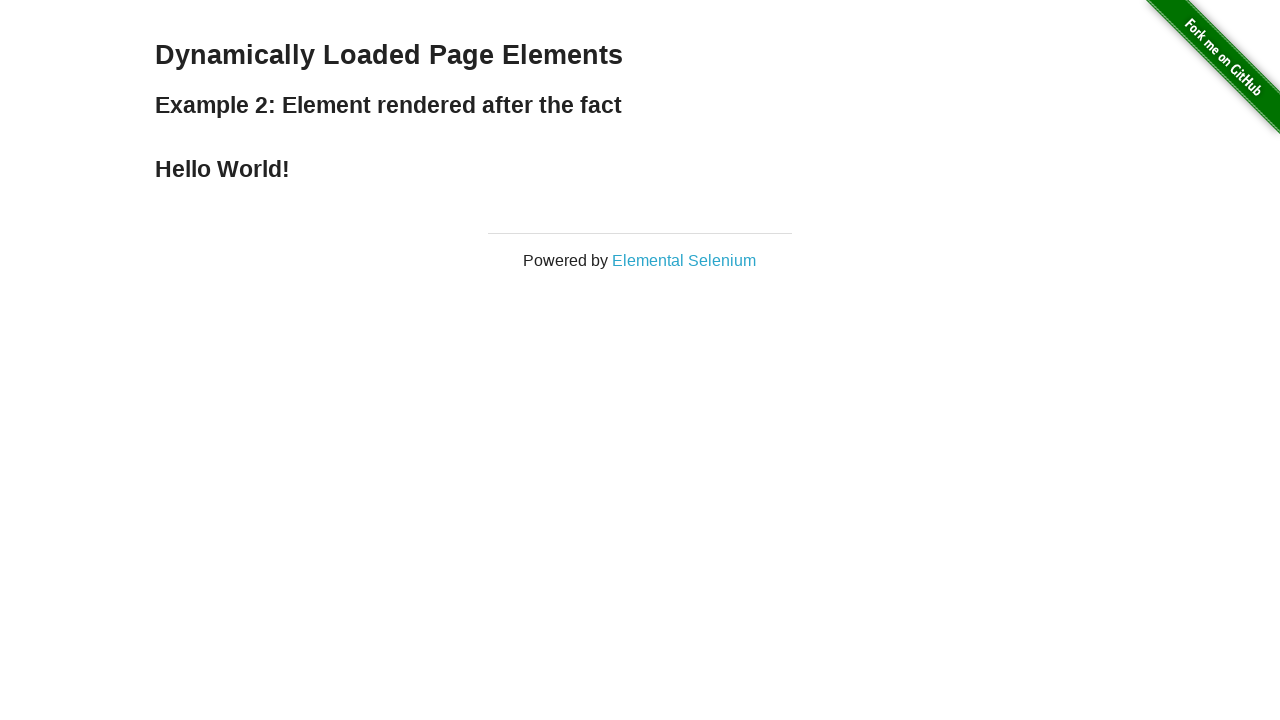